Tests CSS styling properties of a webpage by verifying the h1 element's display property, color, and text content on a styles example page.

Starting URL: https://kristinek.github.io/site/examples/styles

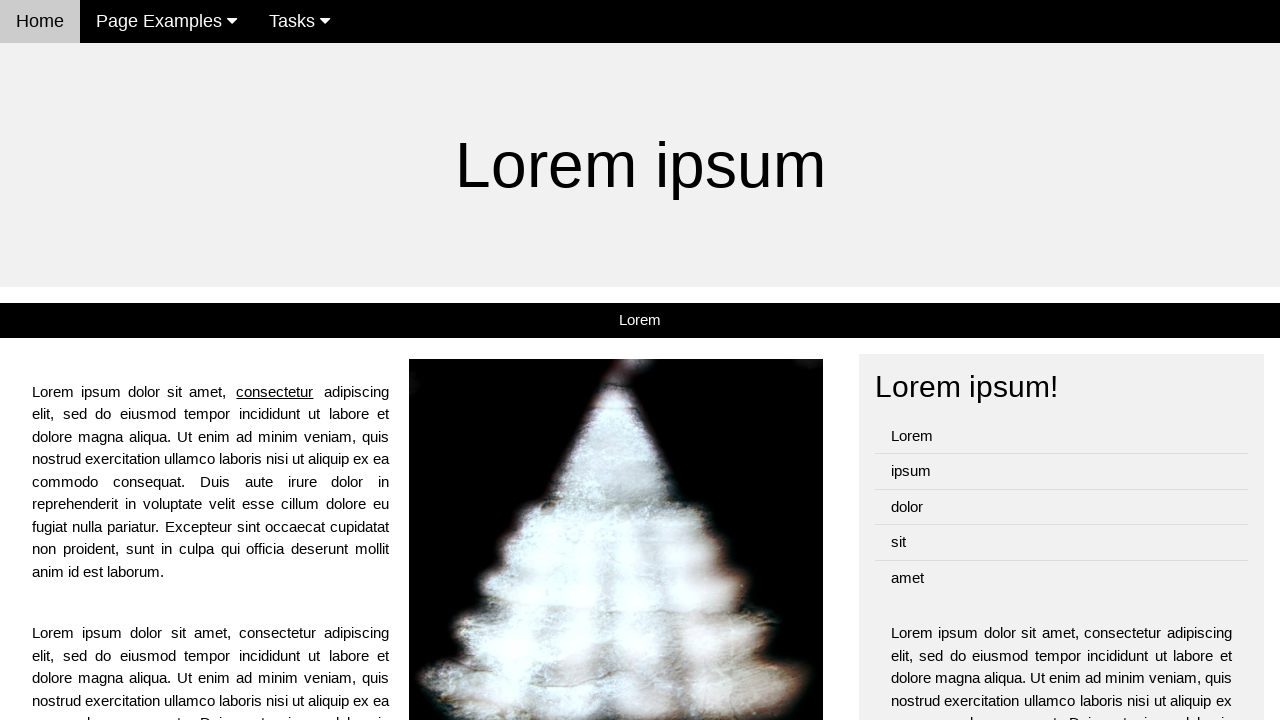

Navigated to styles example page
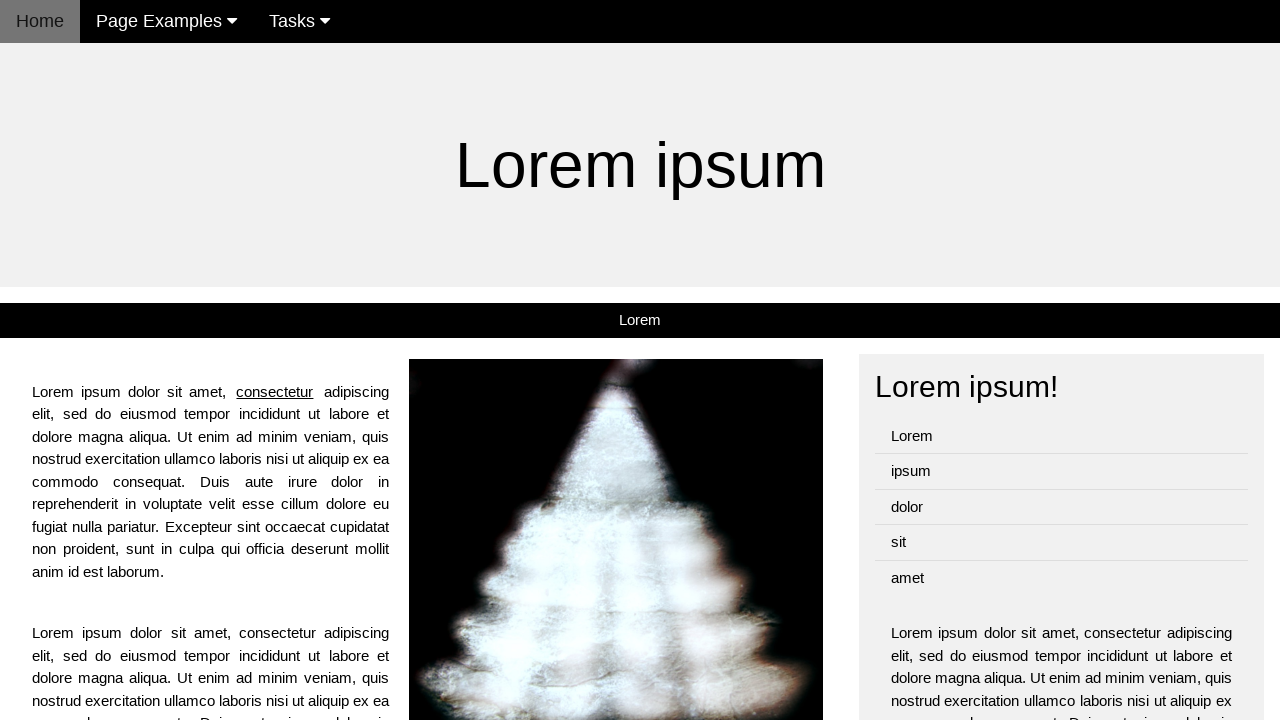

Located h1 element
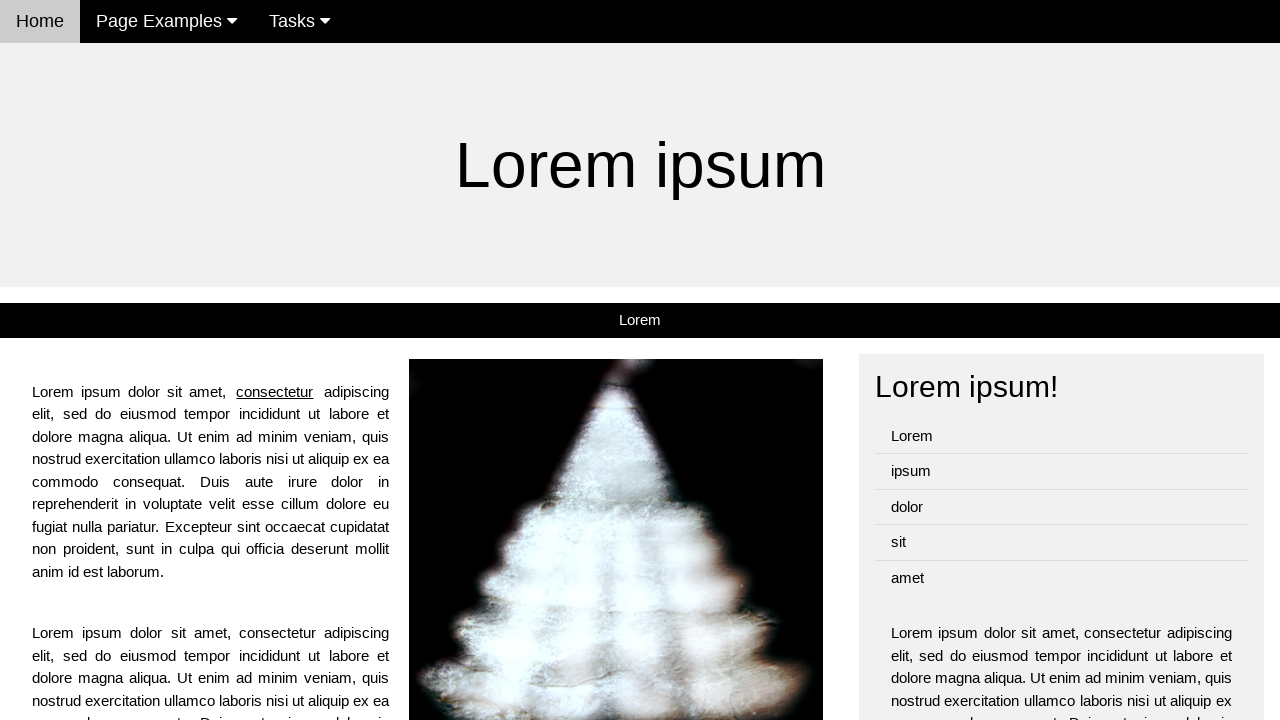

h1 element is present on the page
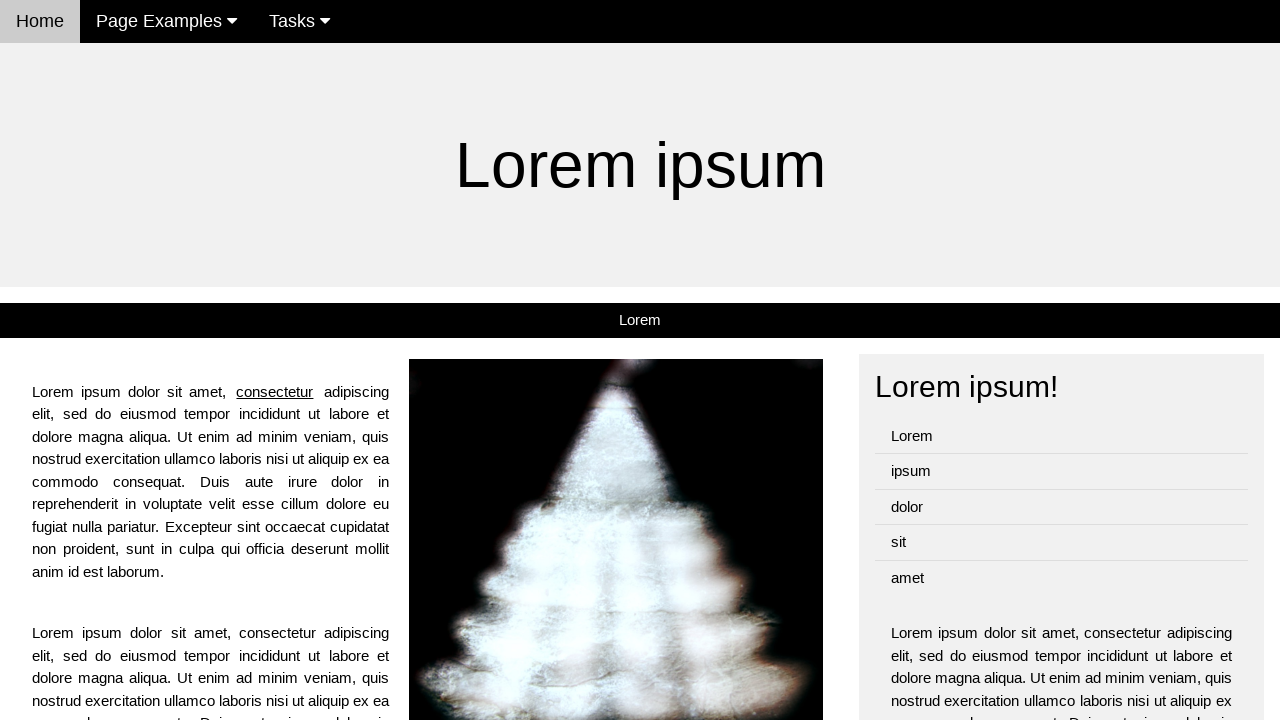

Retrieved h1 display property: block
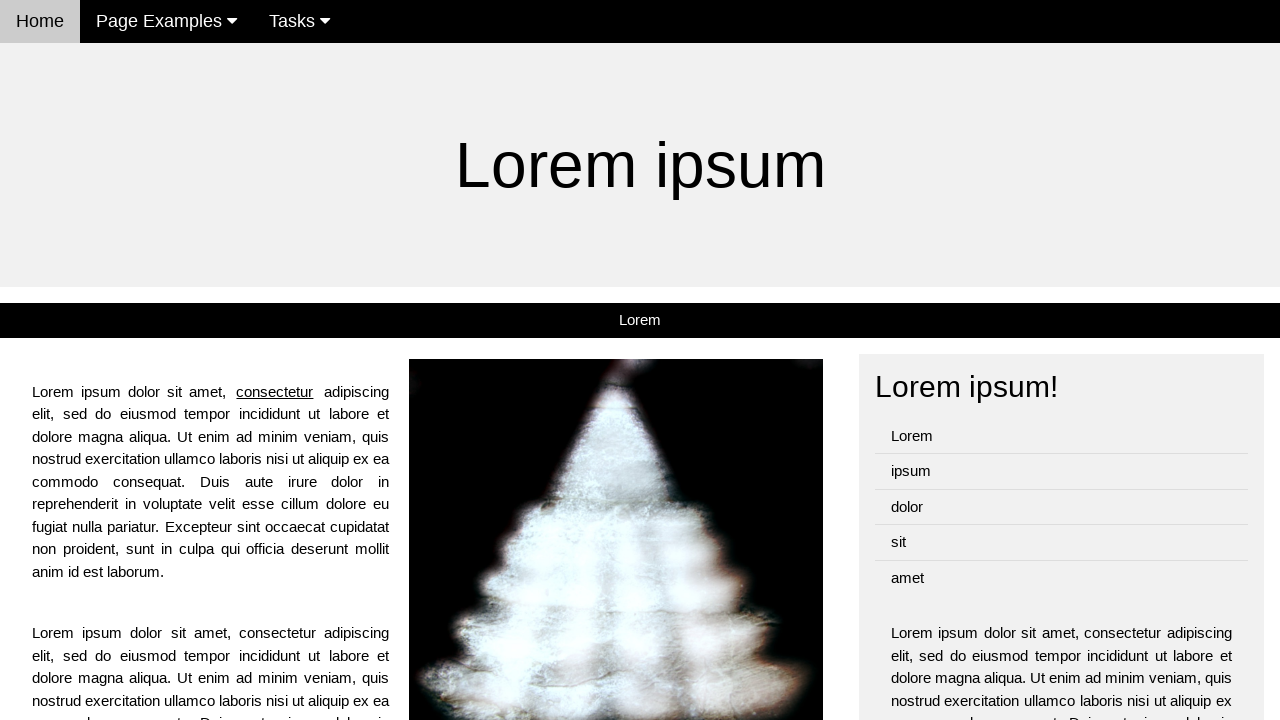

Verified h1 display property is 'block'
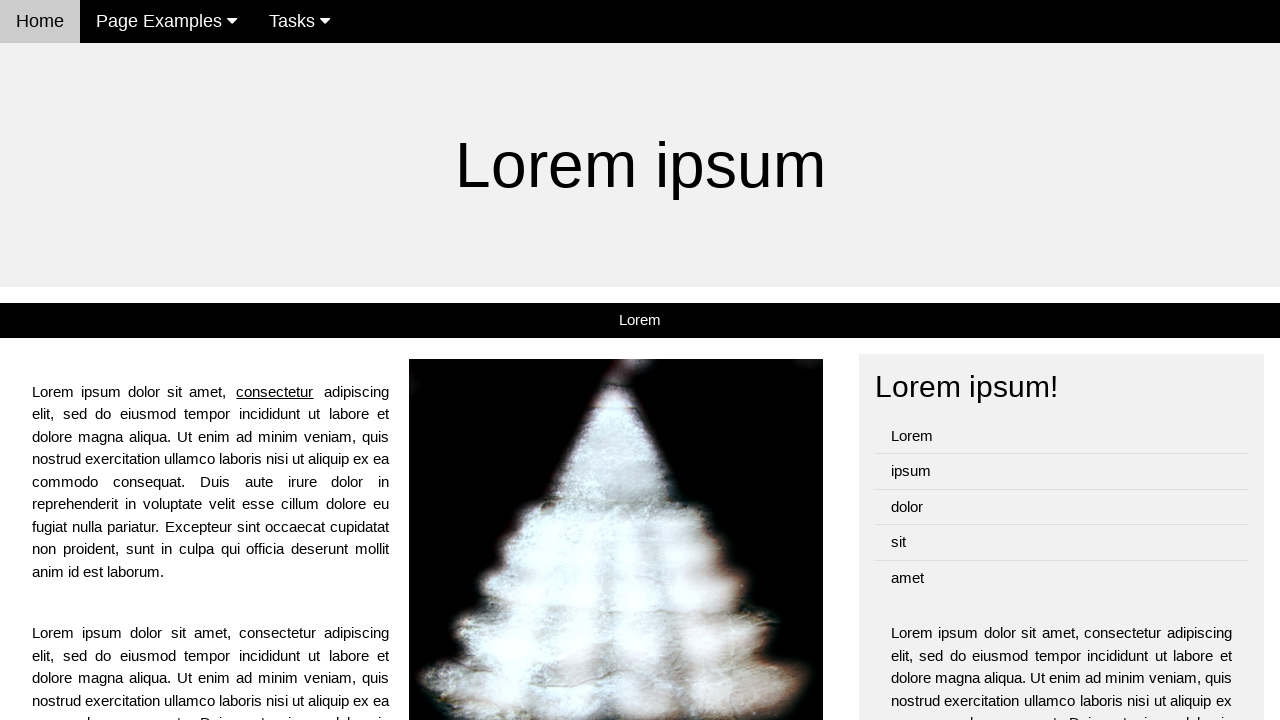

Retrieved h1 color property: rgb(0, 0, 0)
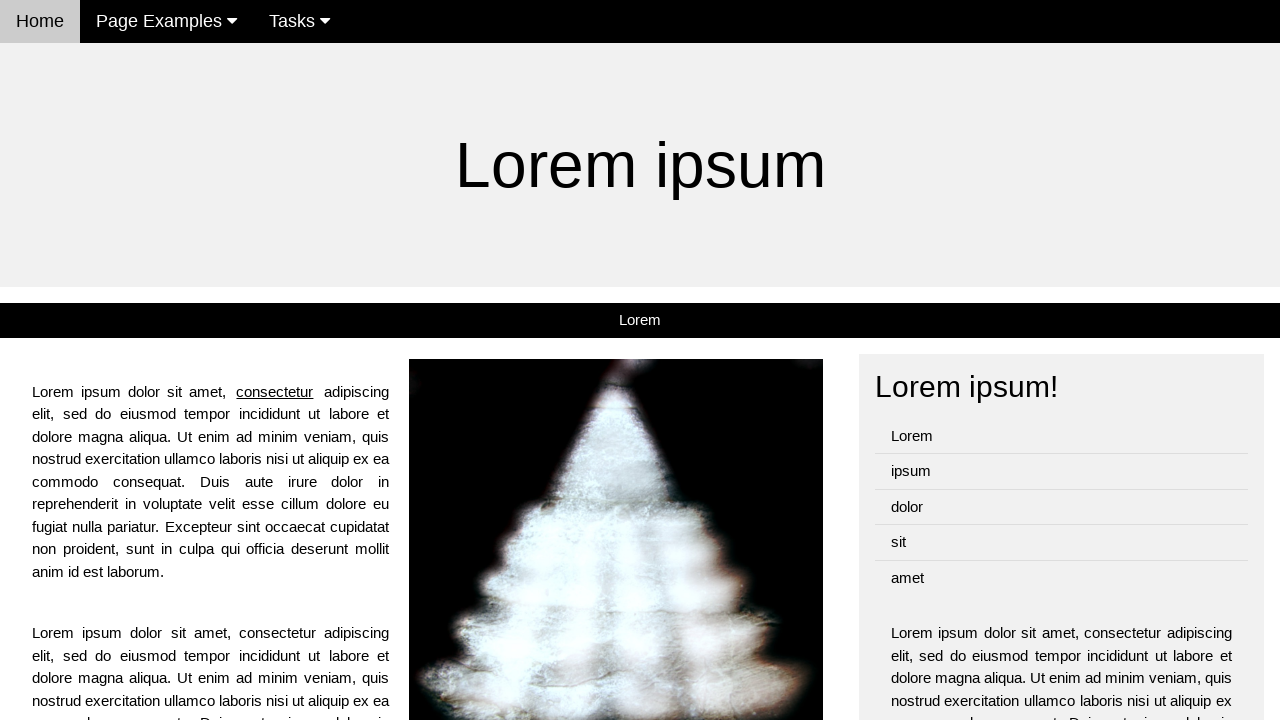

Verified h1 color is black
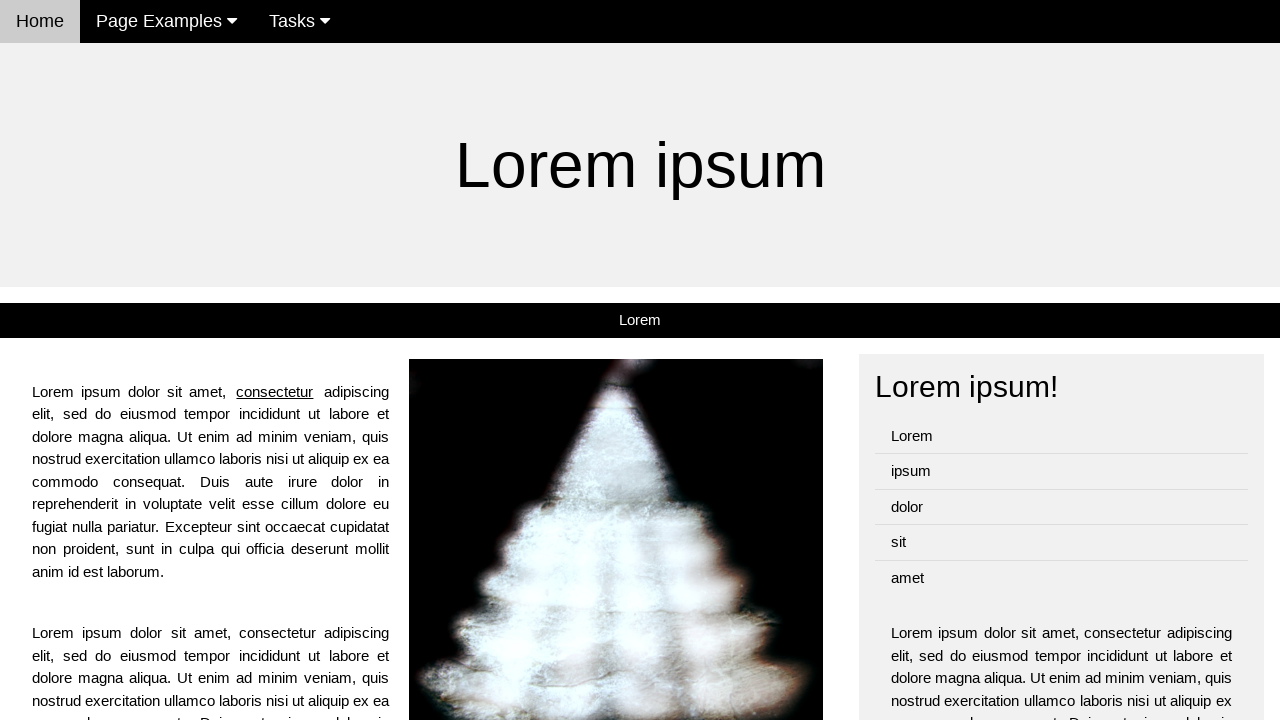

Retrieved h1 text content: Lorem ipsum
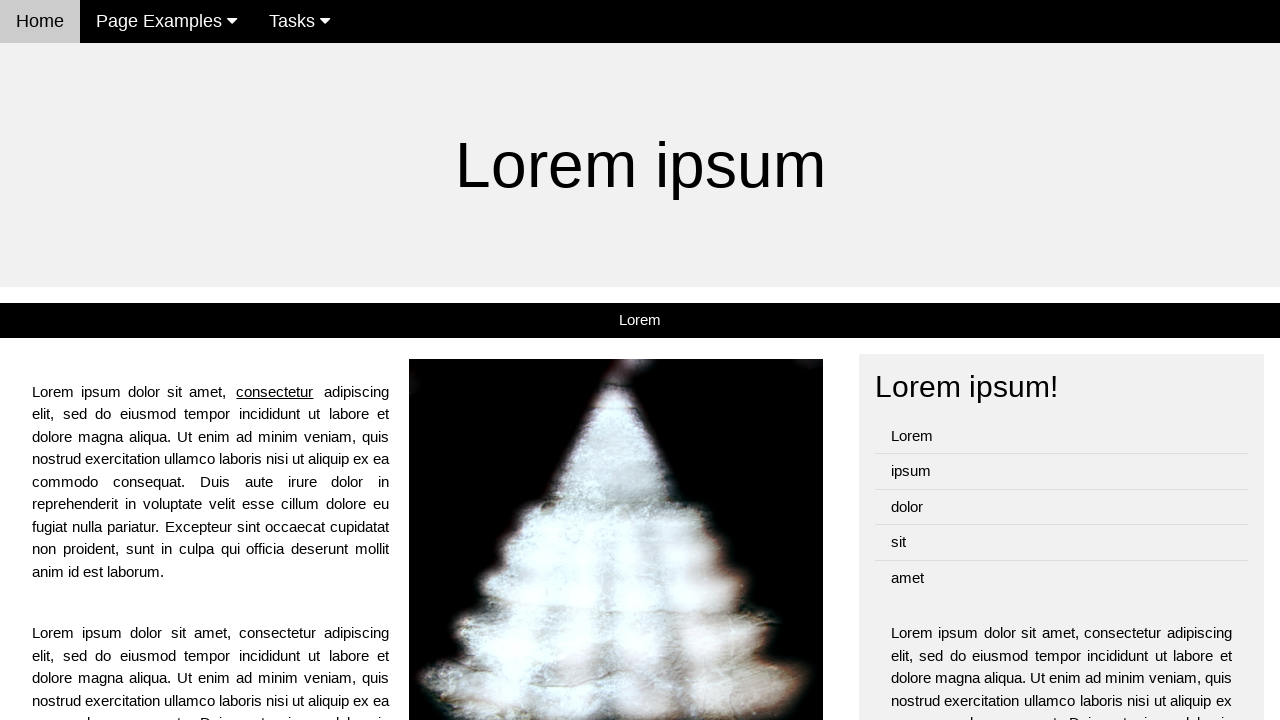

Verified h1 text content is 'Lorem ipsum'
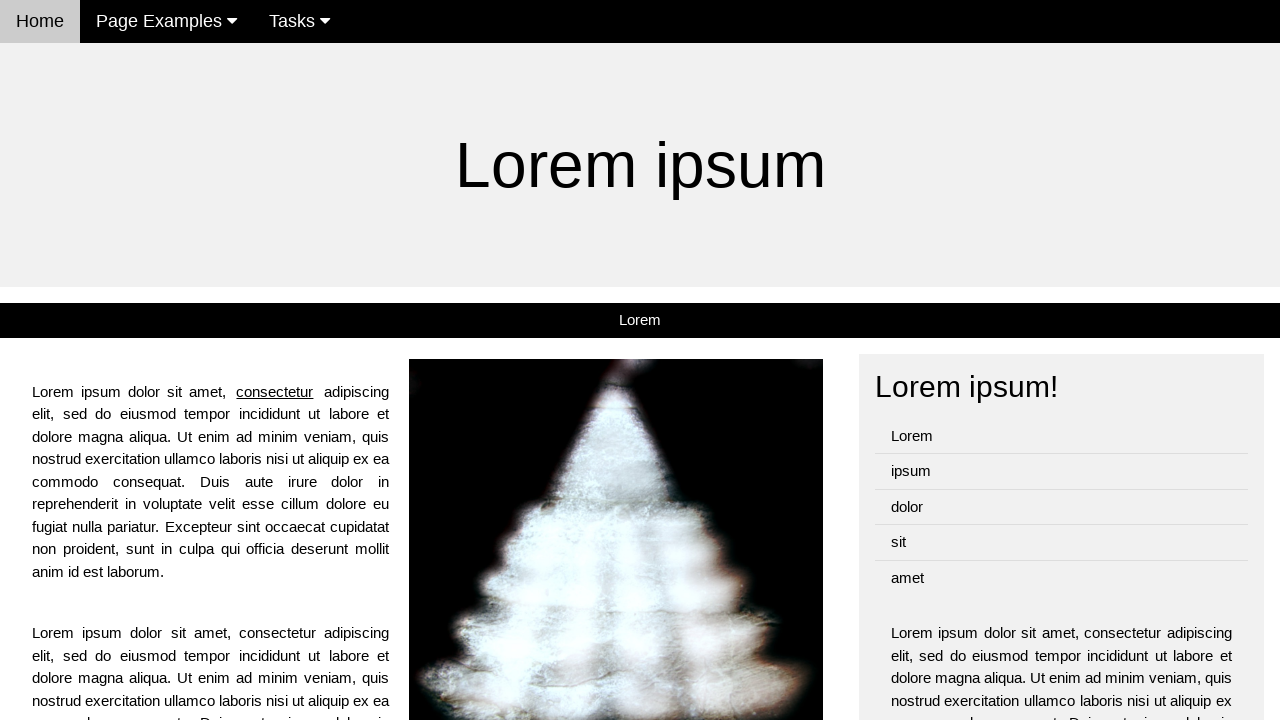

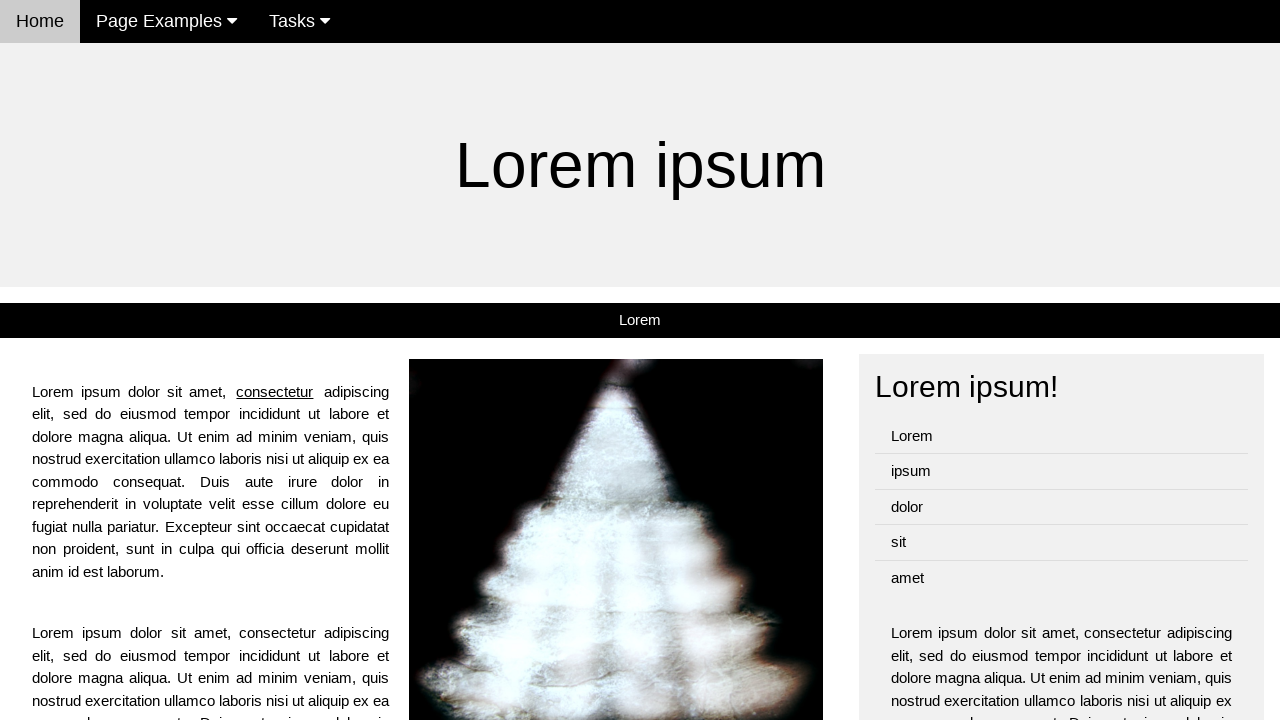